Tests mobile payment form by filling in a phone number field on the payment page

Starting URL: https://next.privat24.ua/mobile

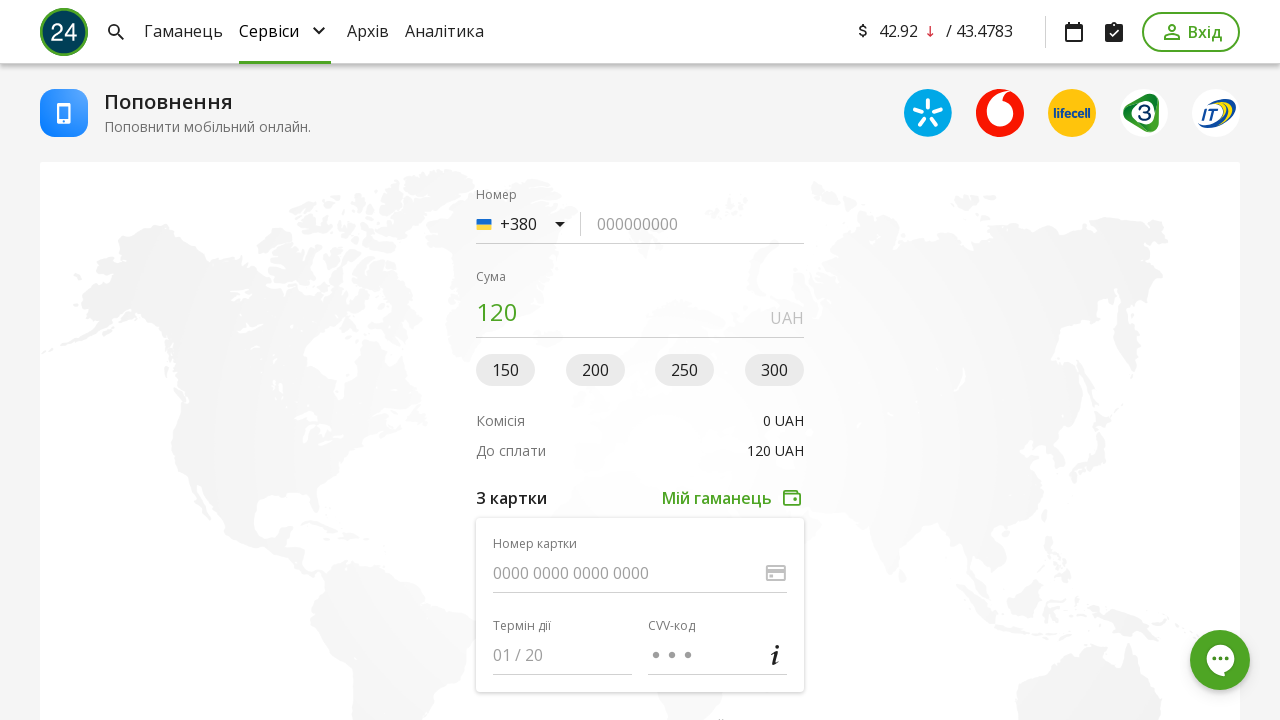

Filled phone number field with '959512344532' on mobile payment form on input[data-qa-node='phone-number']
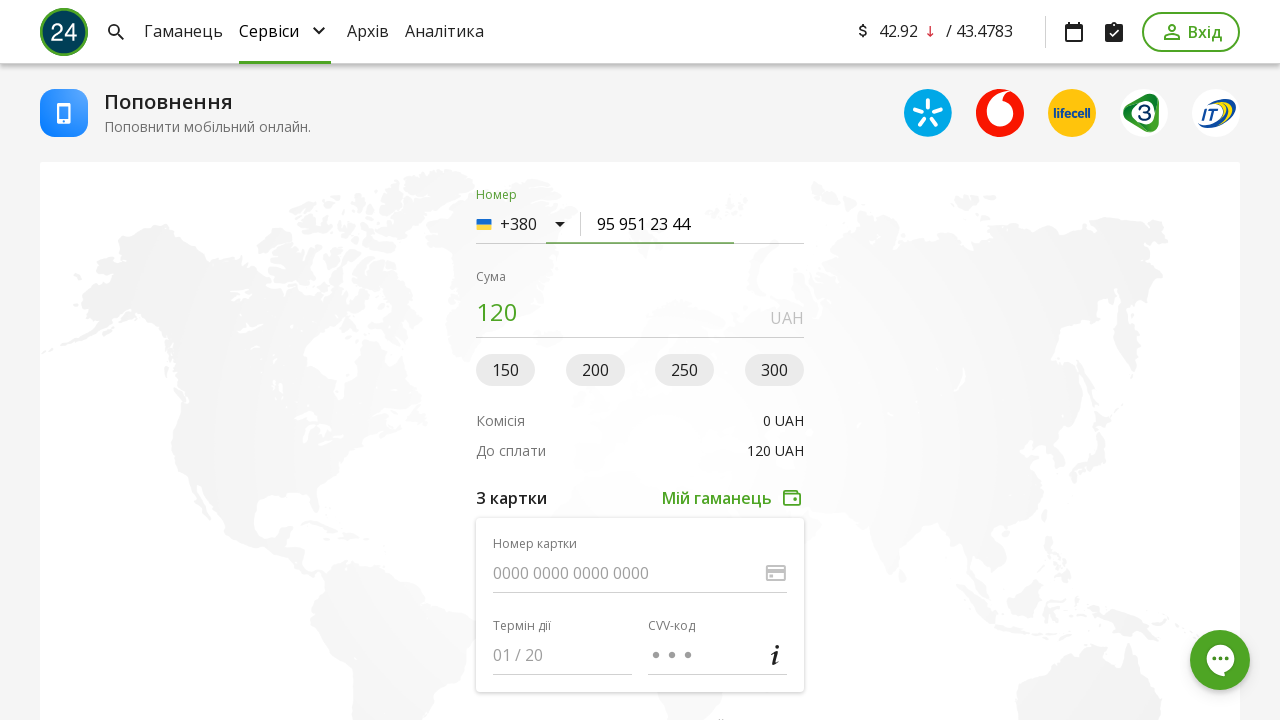

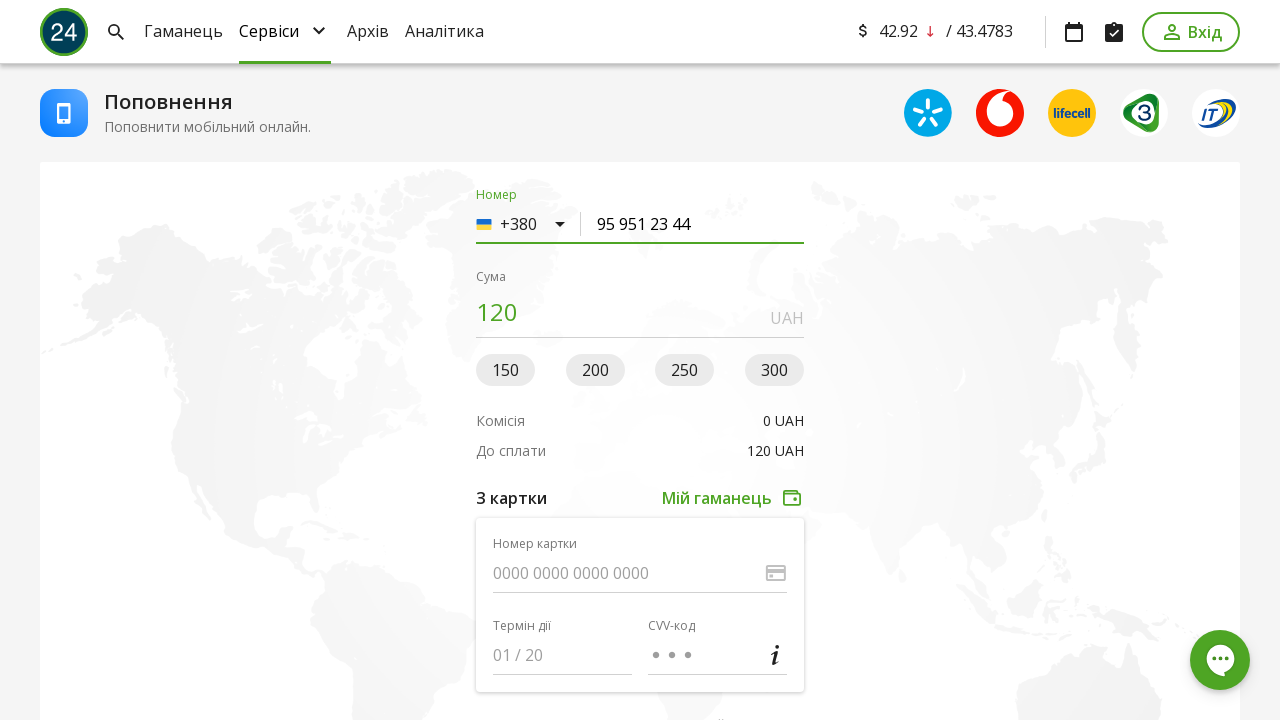